Tests closing a modal entry ad dialog by waiting for the modal to appear and clicking the close button

Starting URL: http://the-internet.herokuapp.com/entry_ad

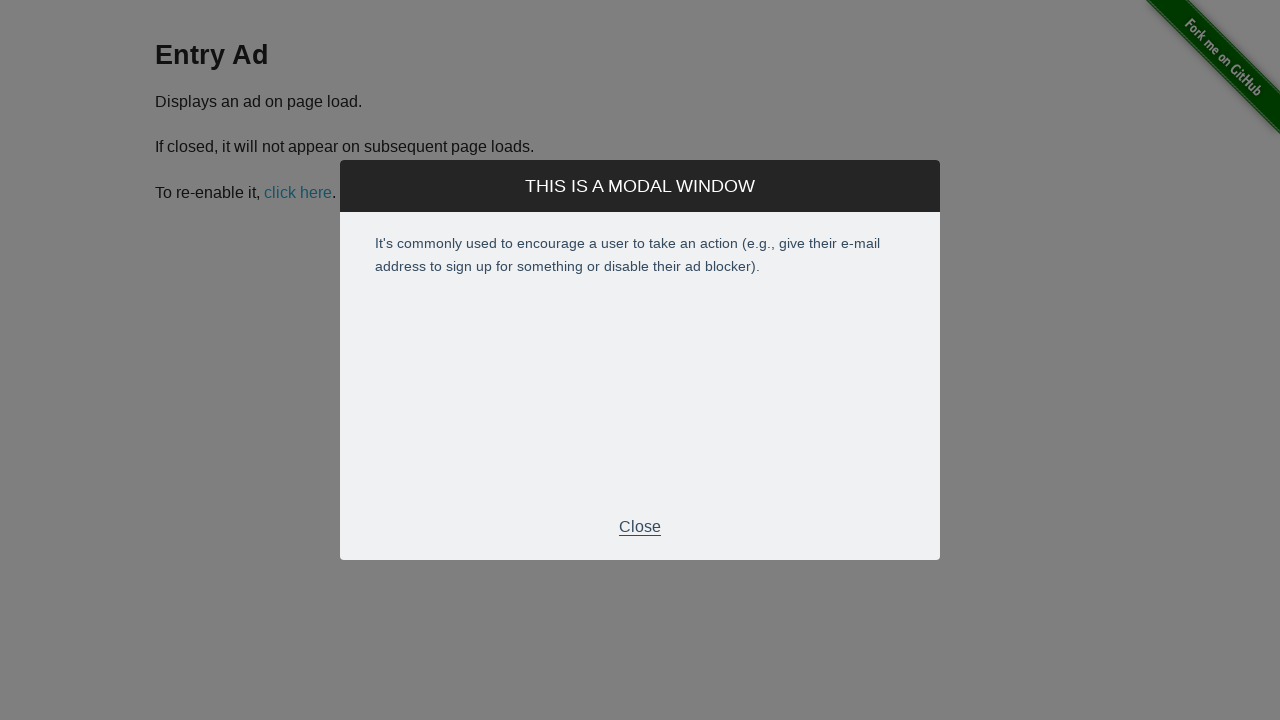

Modal dialog appeared and became visible
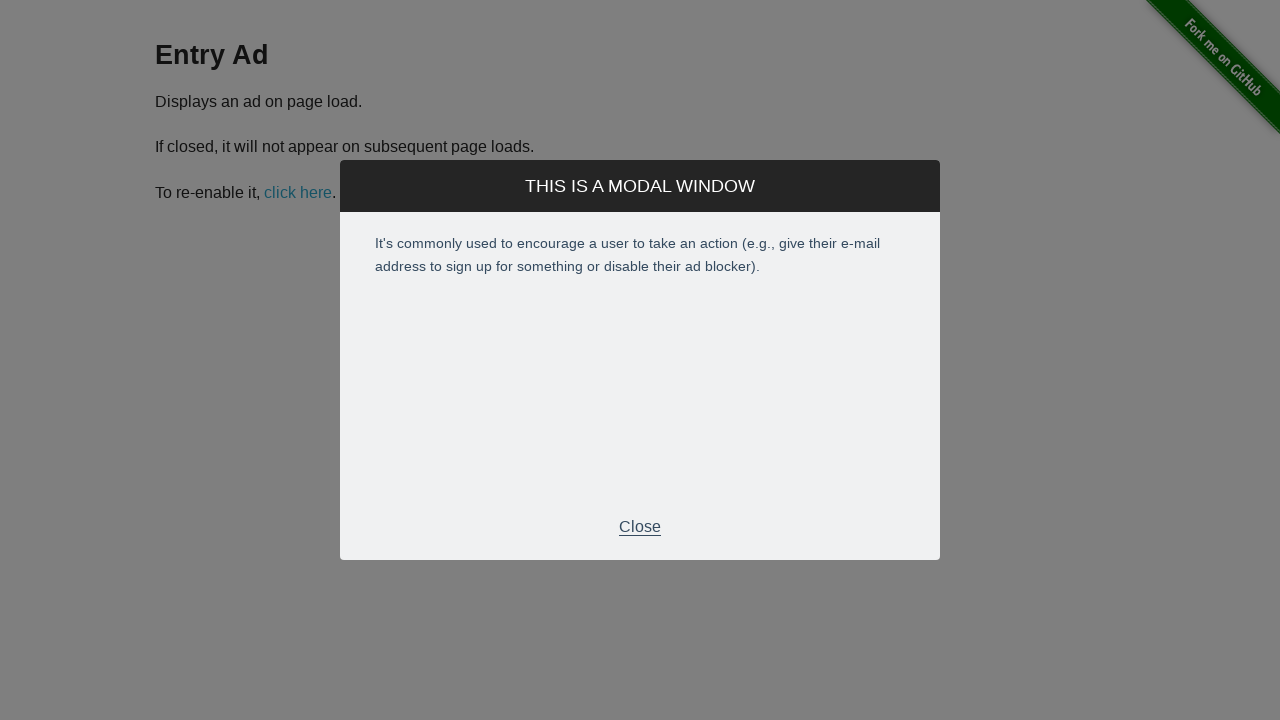

Clicked close button to dismiss modal at (640, 527) on xpath=//div[@id='modal']//p[contains(text(), 'Close')]
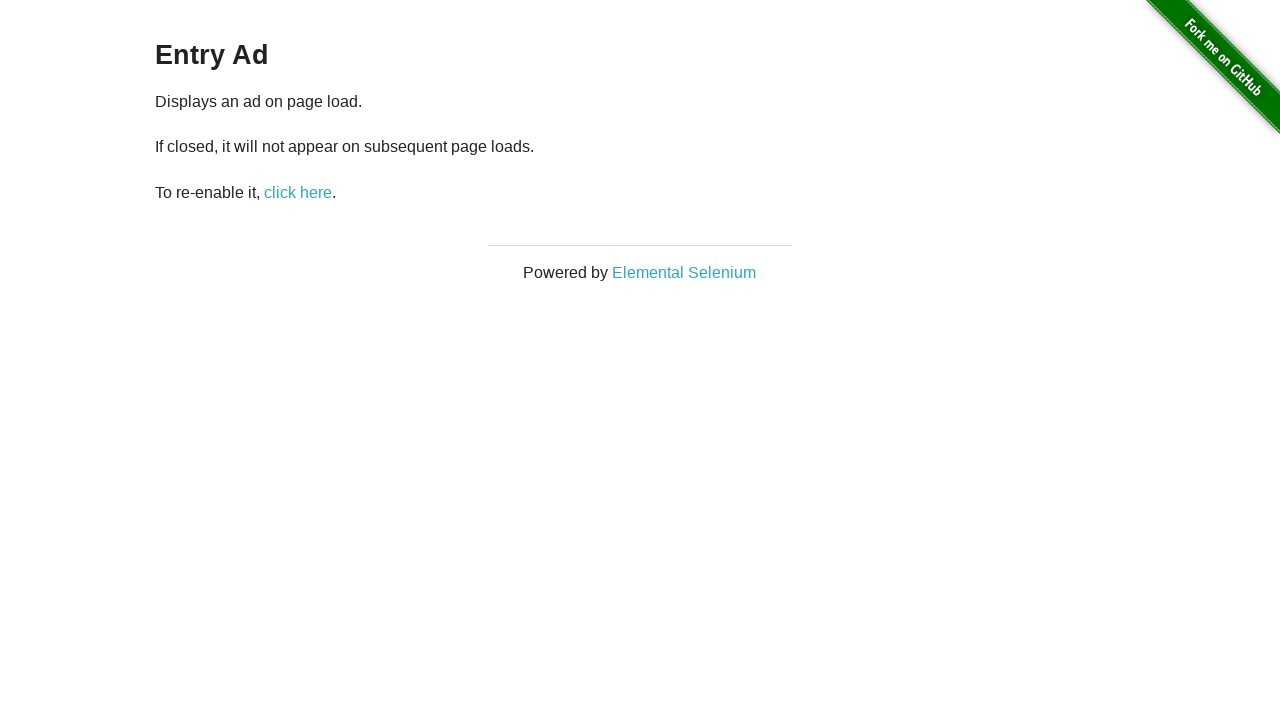

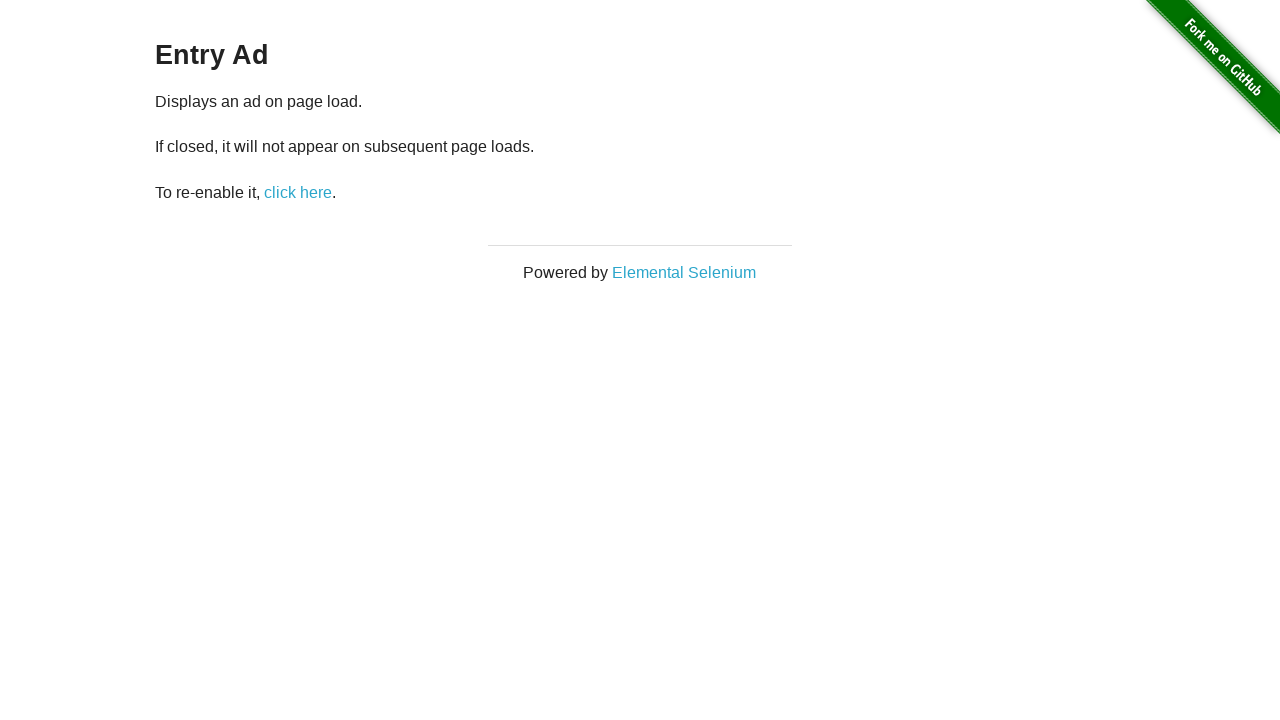